Solves a math problem on a web page by extracting a value, calculating the result, filling the answer field, selecting appropriate checkboxes and radio buttons, then submitting the form

Starting URL: https://suninjuly.github.io/math.html

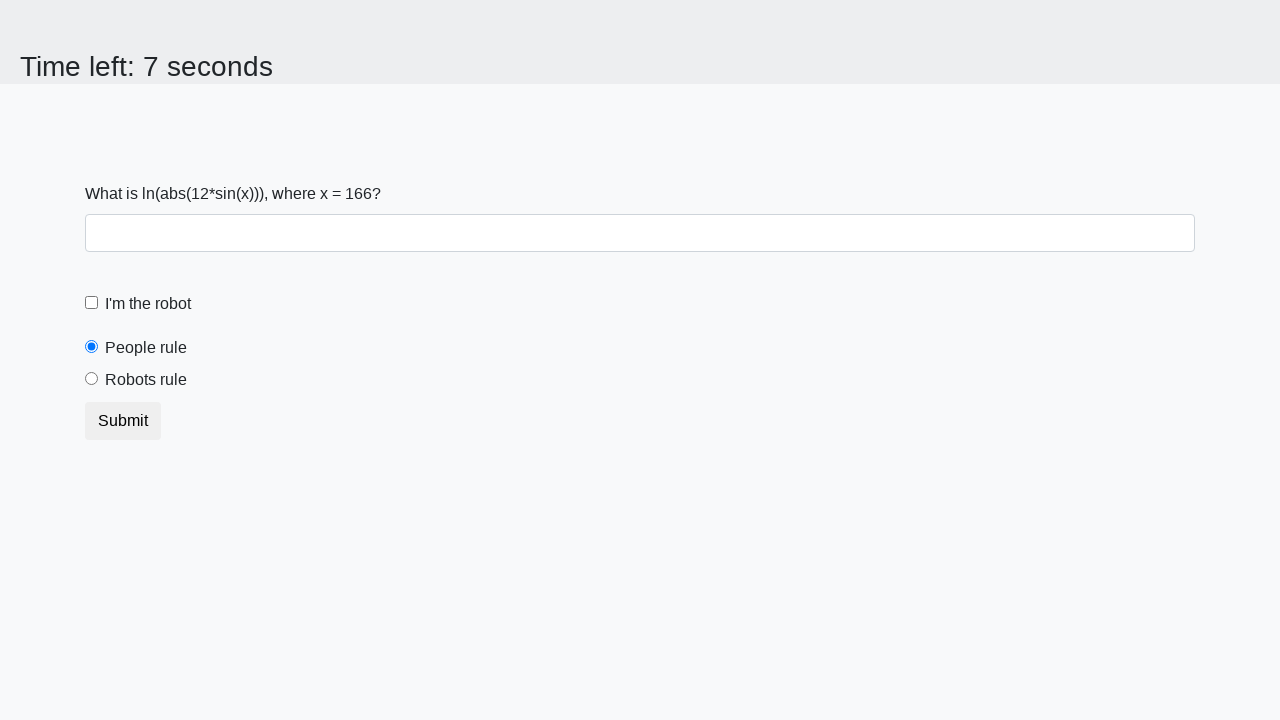

Located the input value element
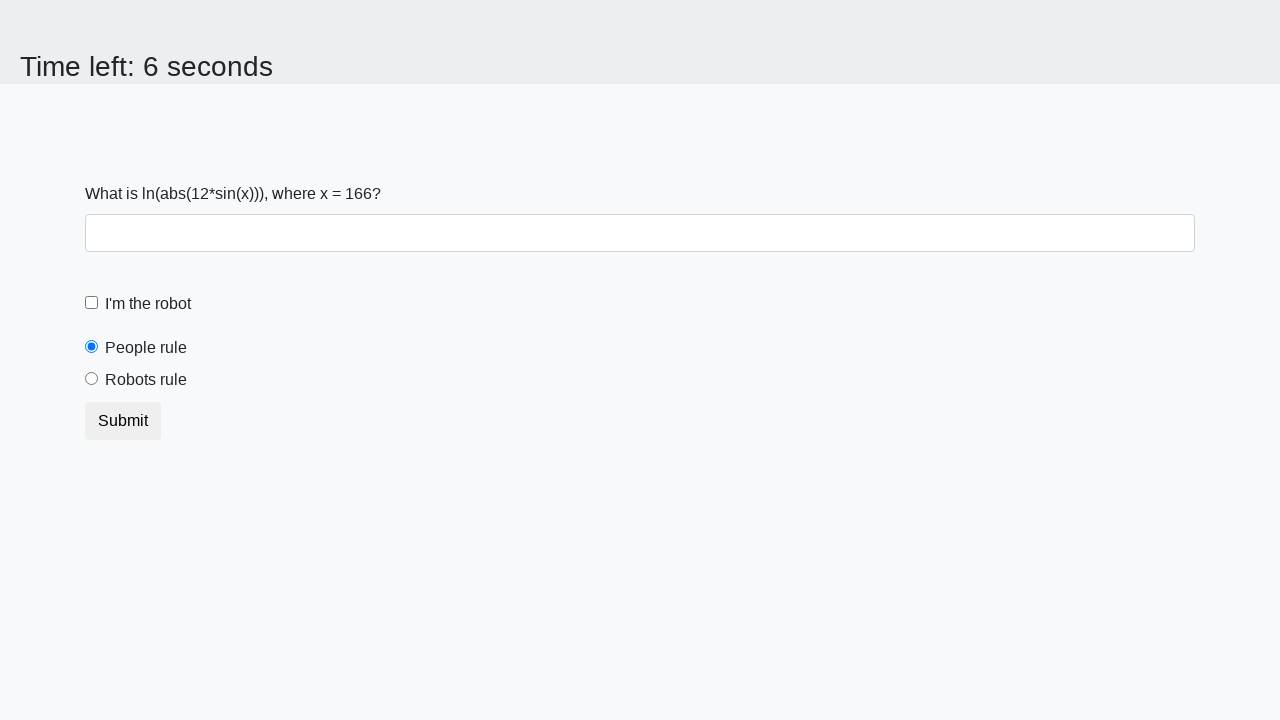

Extracted value from input element: 166
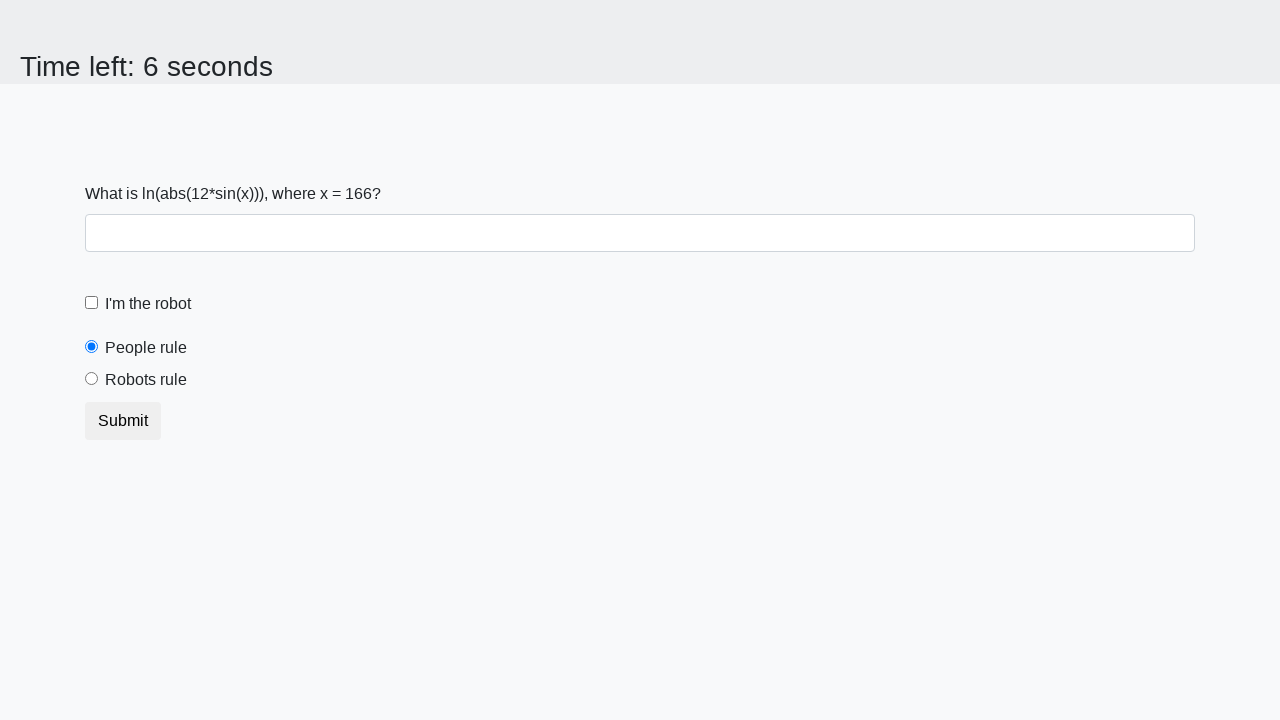

Calculated math result: log(abs(12*sin(166))) = 1.7577714939453888
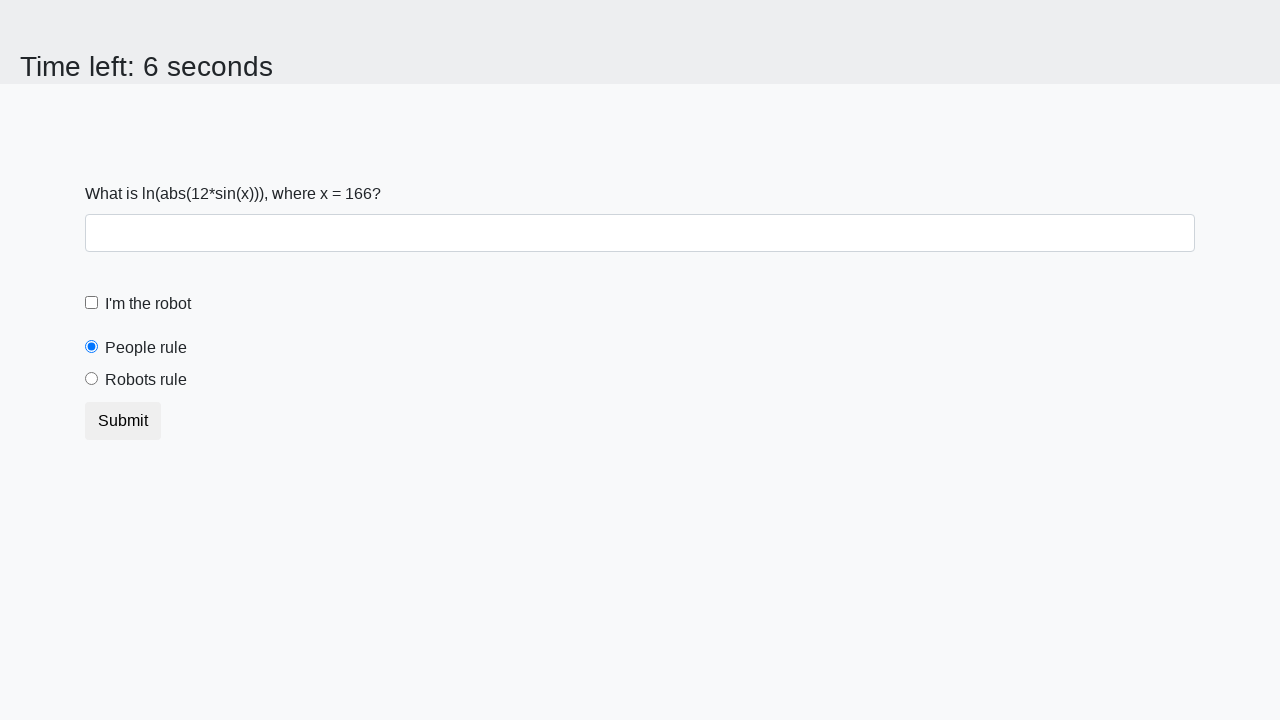

Filled answer field with calculated value: 1.7577714939453888 on #answer
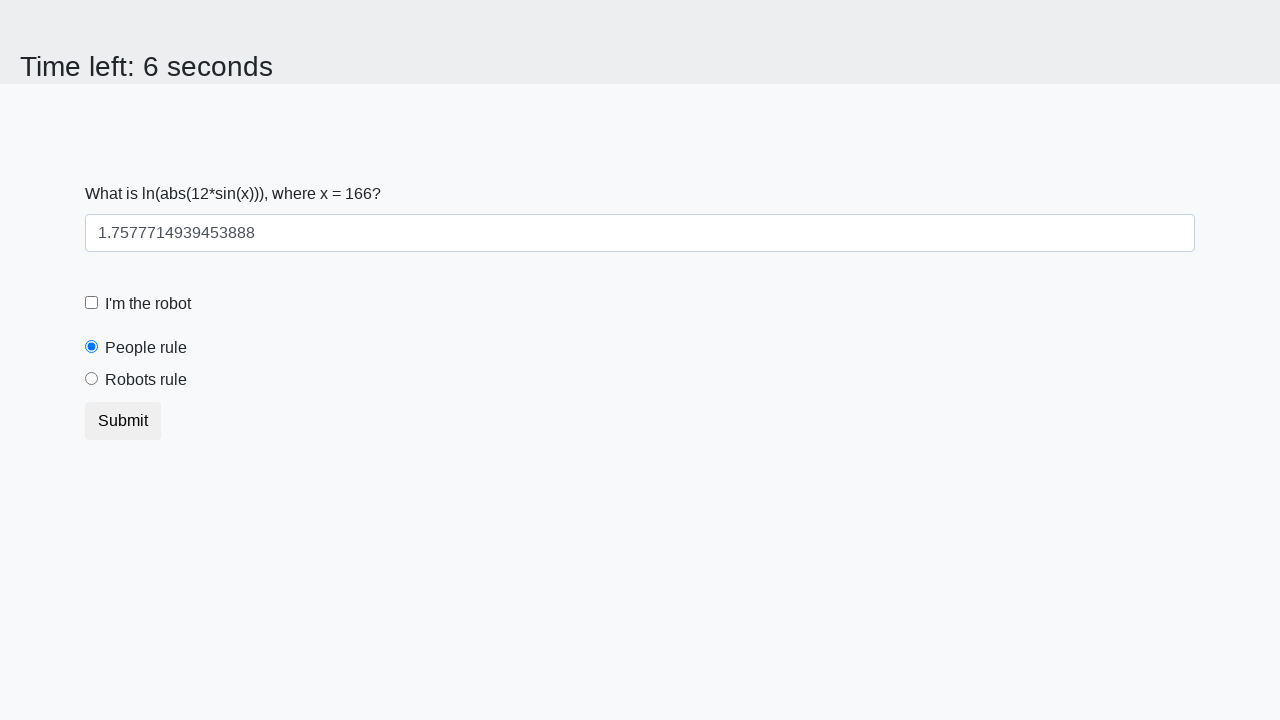

Checked the 'I'm the robot' checkbox at (92, 303) on #robotCheckbox
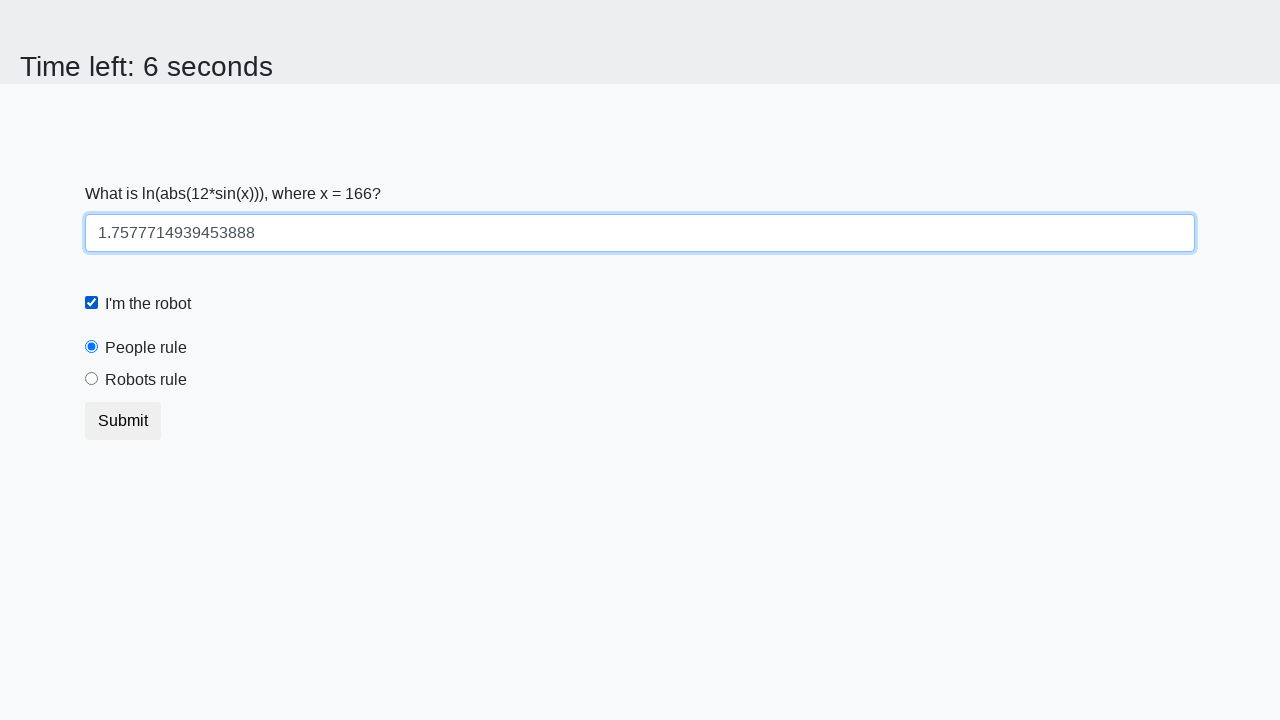

Selected the 'robots rule' radio button at (92, 379) on #robotsRule
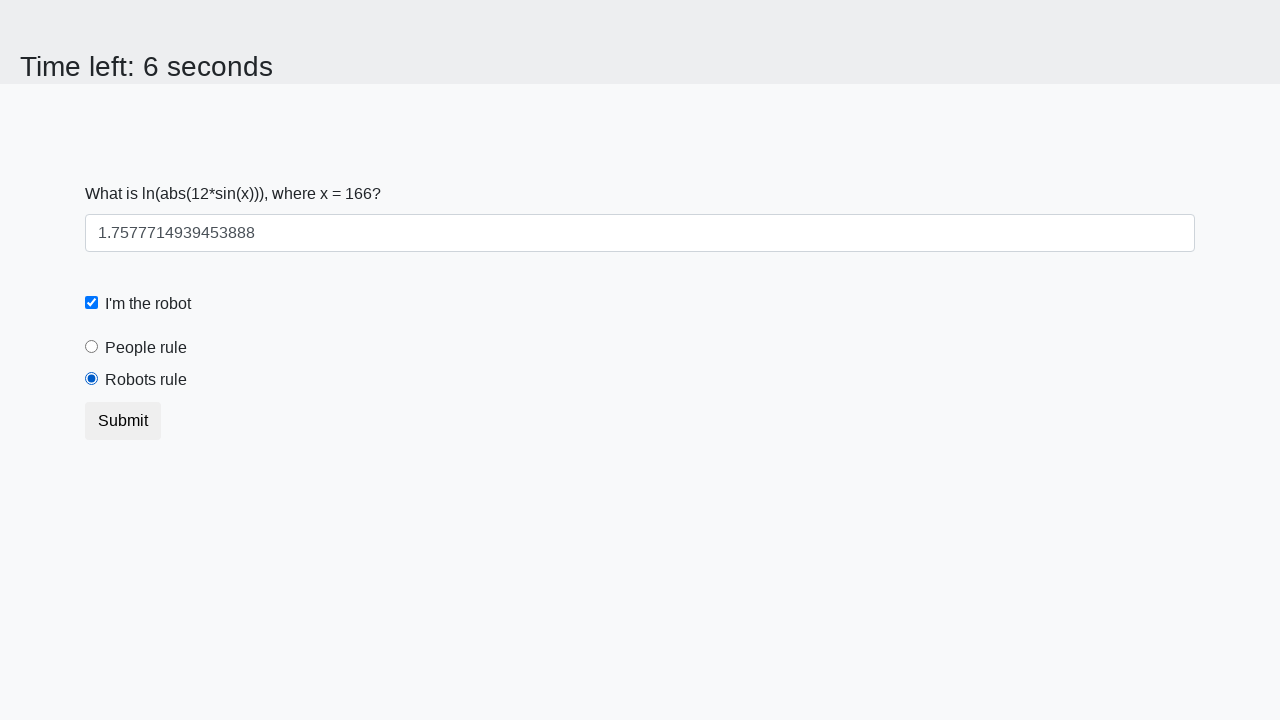

Clicked the submit button at (123, 421) on .btn-default
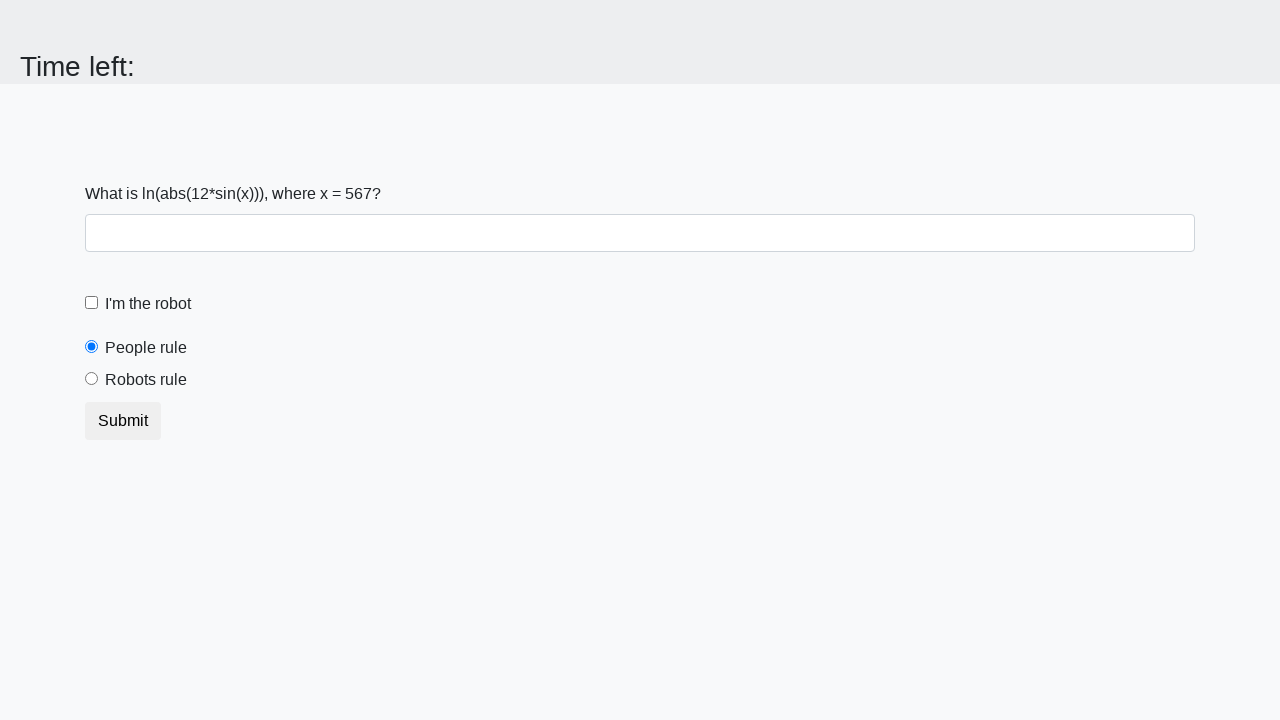

Waited for form submission to complete
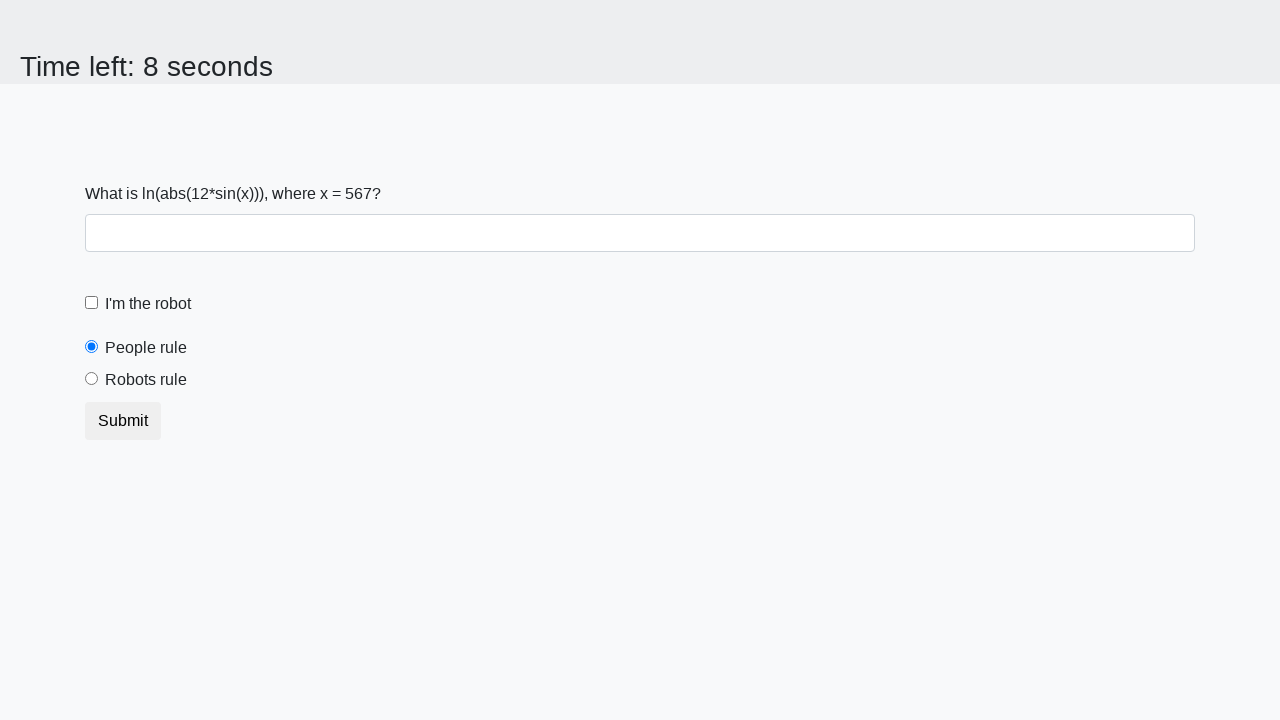

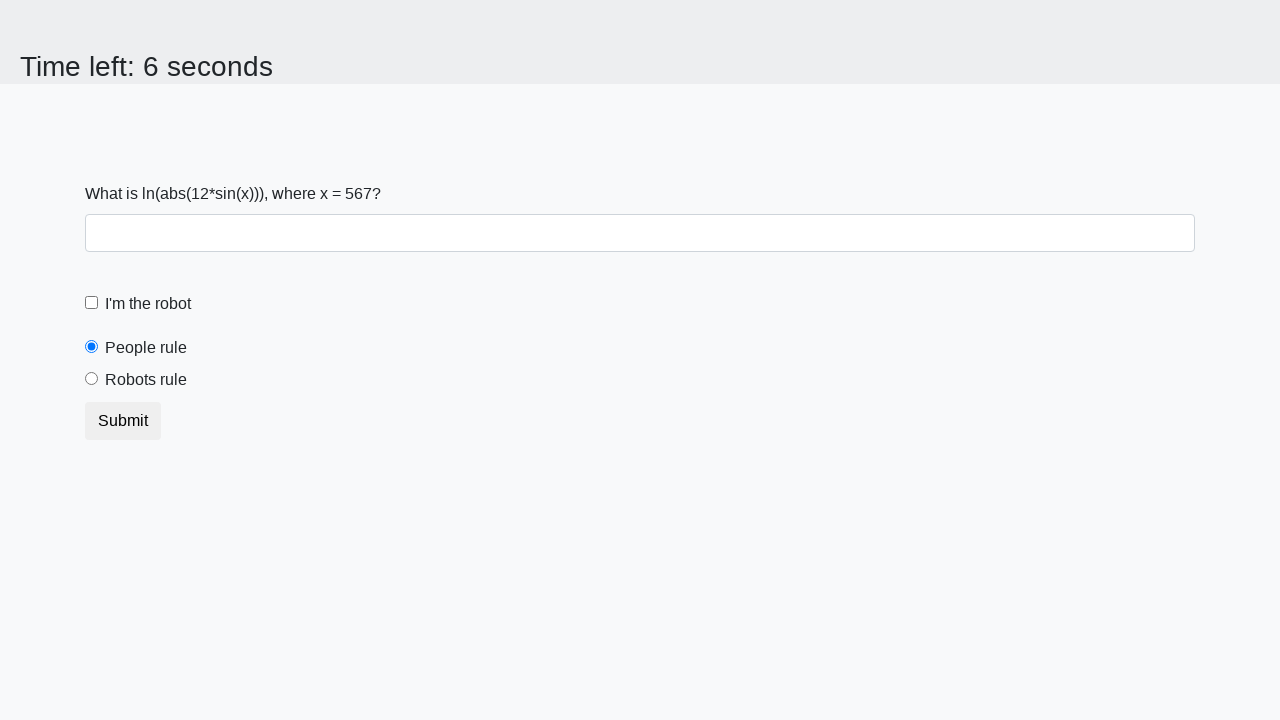